Tests the search functionality by searching for "dress" and verifying that products are found in the search results

Starting URL: https://www.testotomasyonu.com

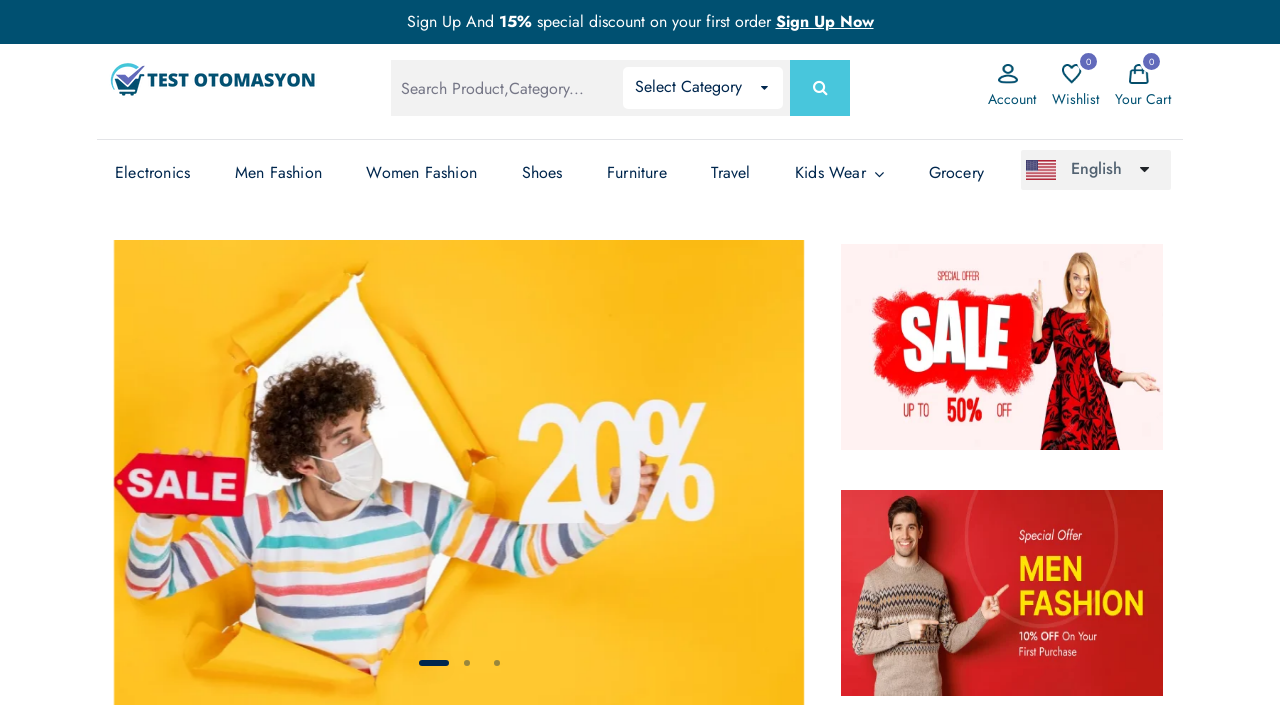

Filled search box with 'dress' on #global-search
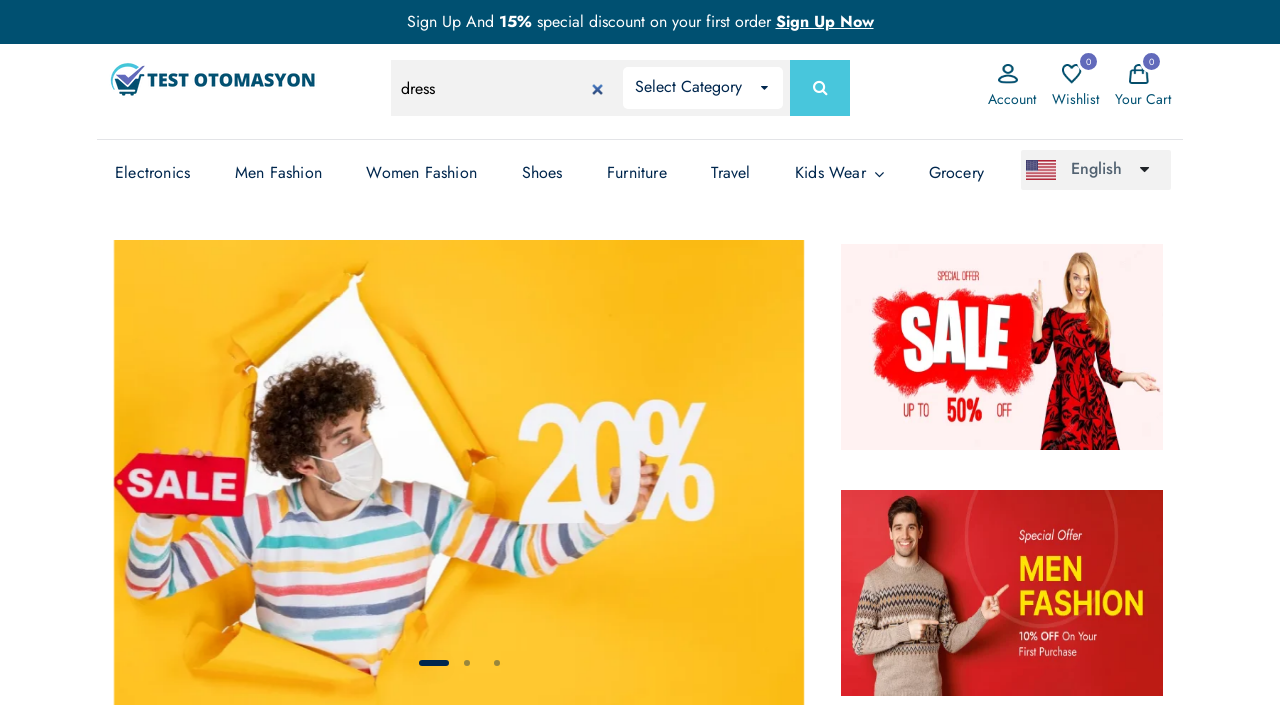

Pressed Enter to submit search query on #global-search
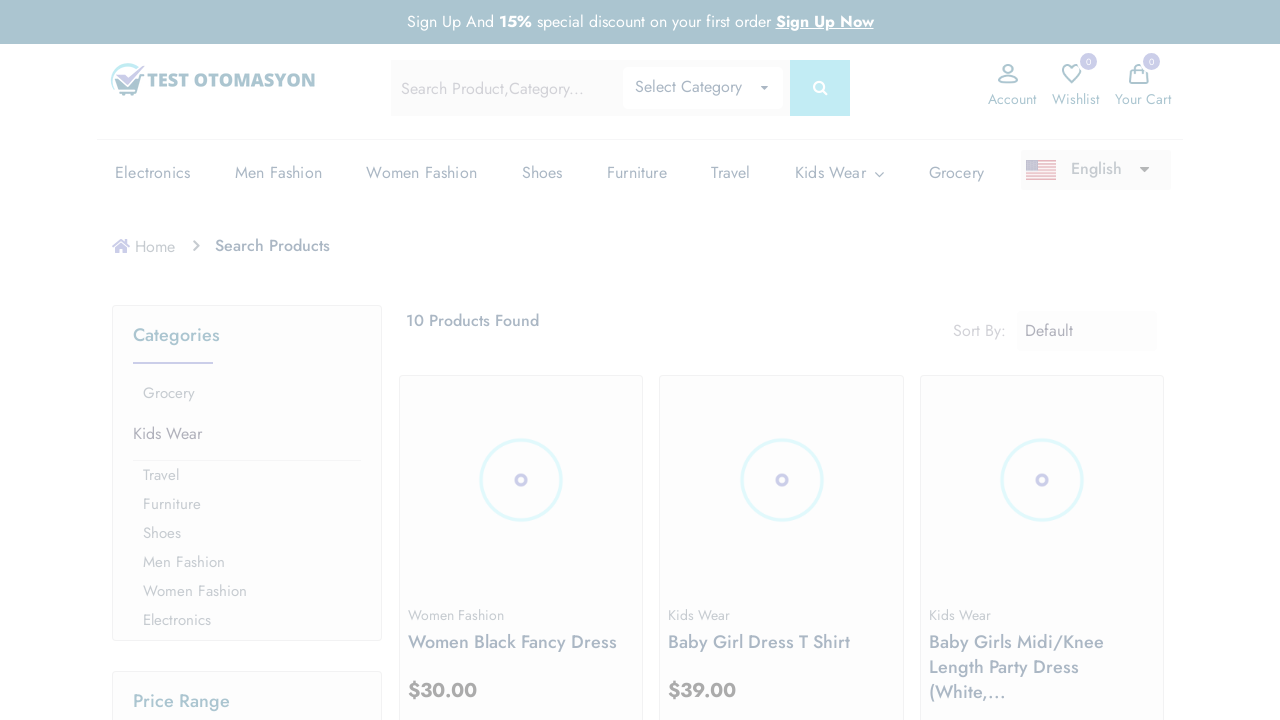

Search results page loaded with product count element visible
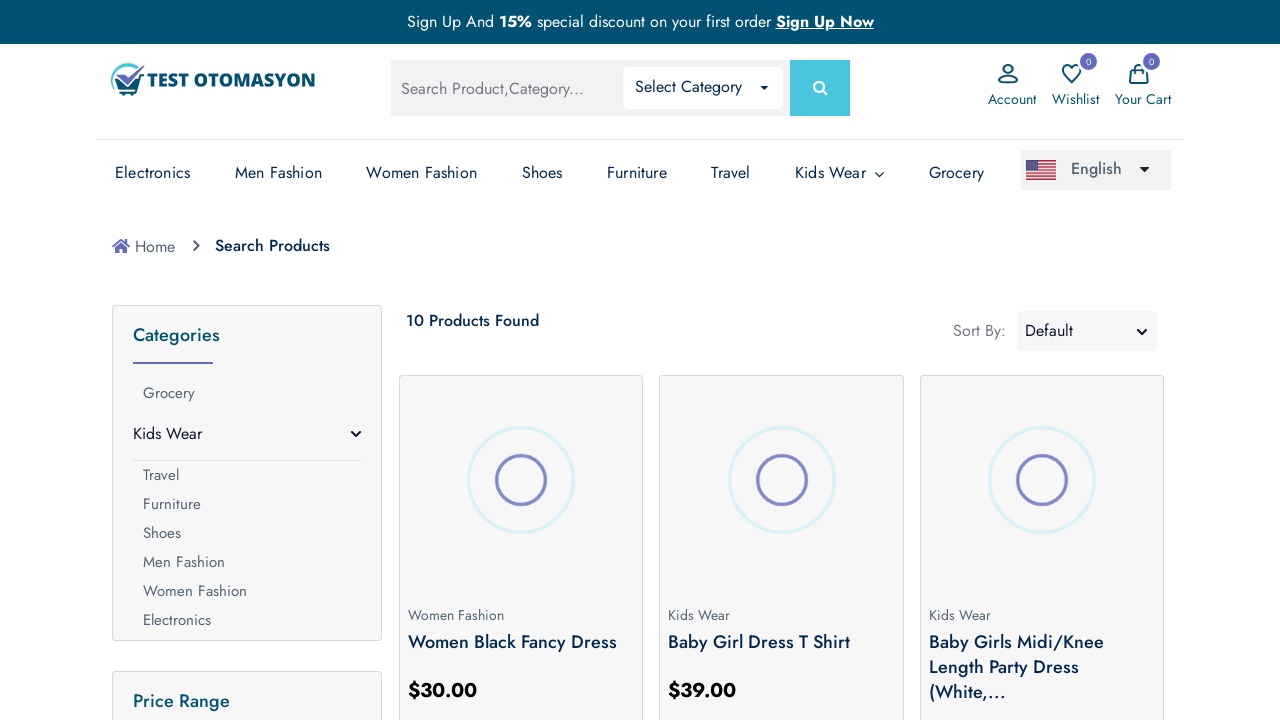

Located product count text element
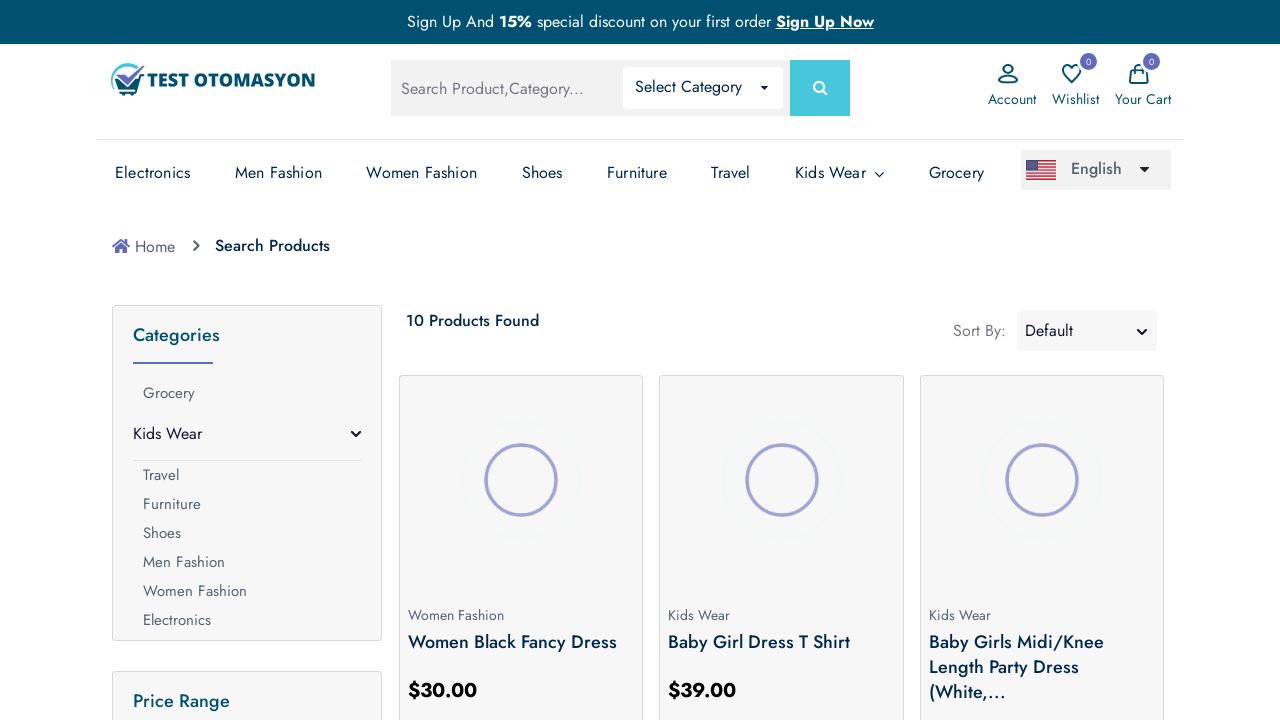

Retrieved product count text: '10 Products Found'
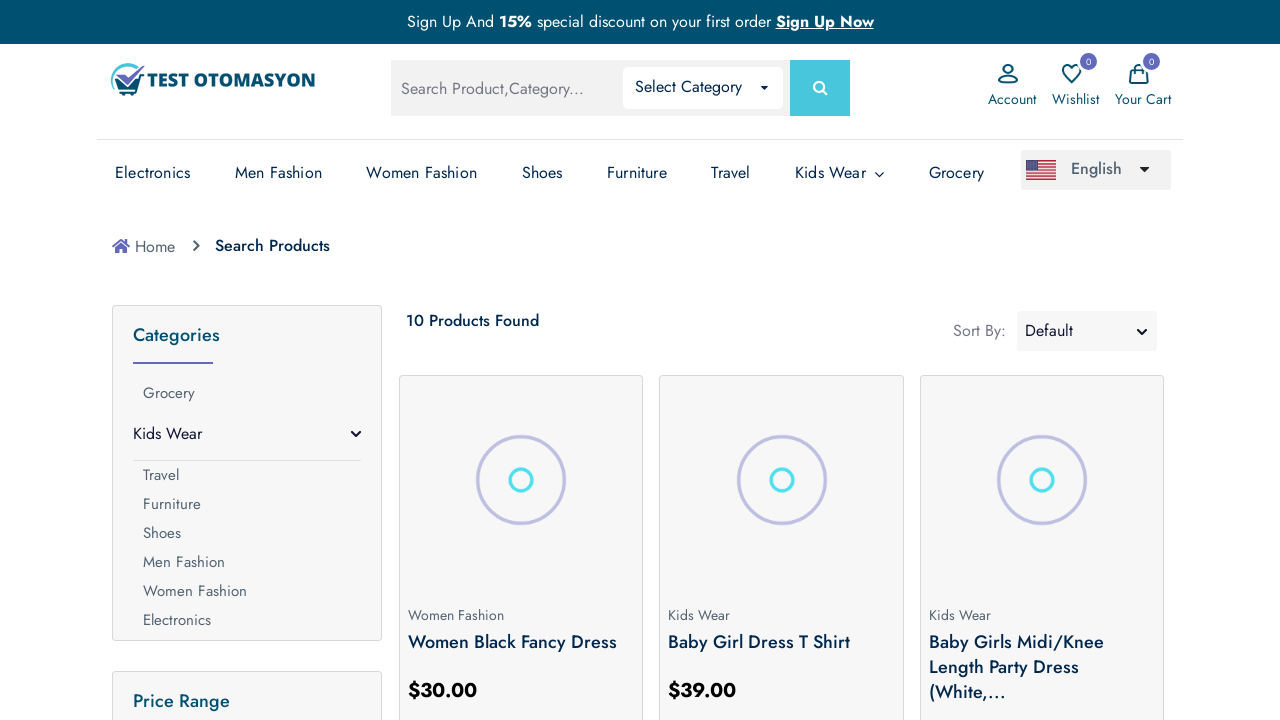

Verified that search returned products (not '0 Products Found')
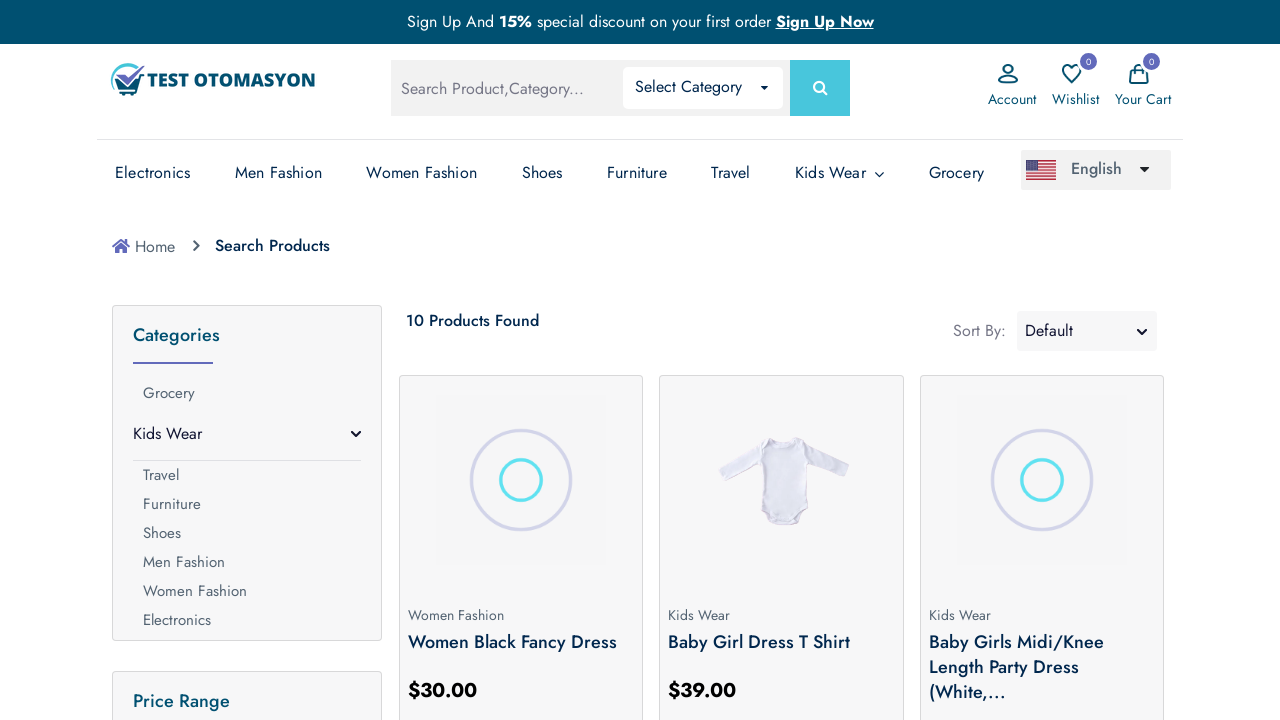

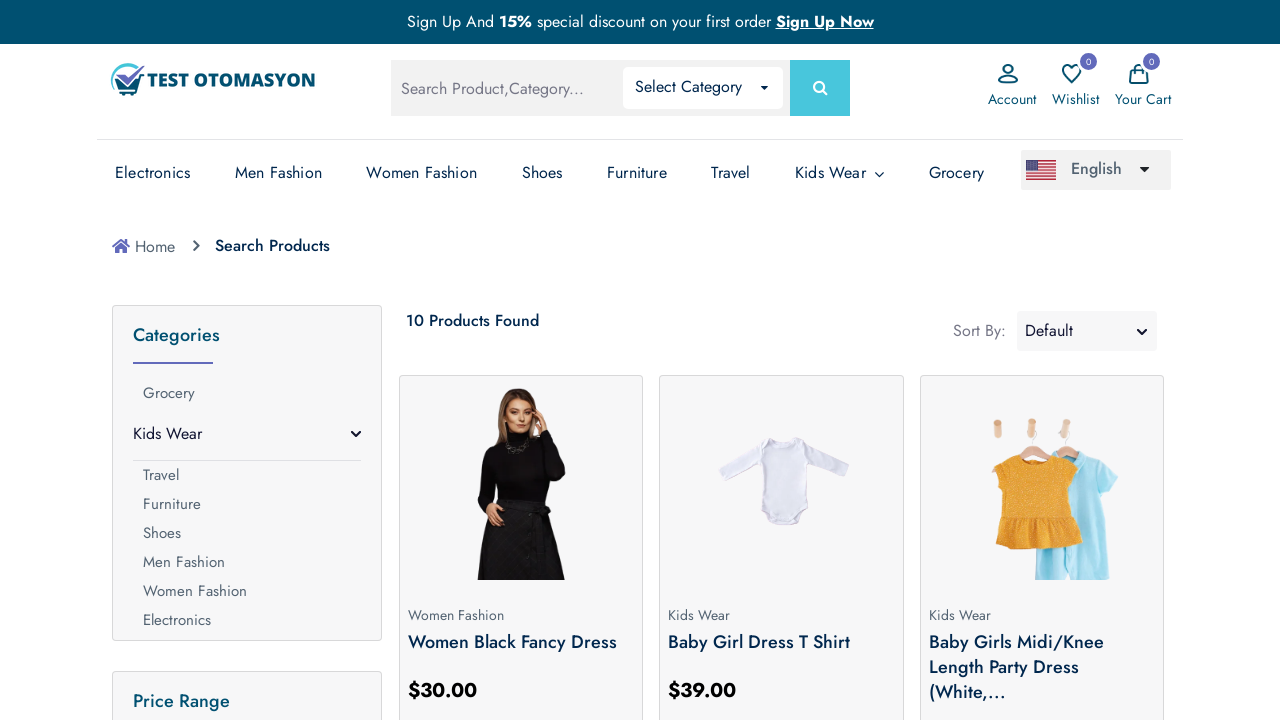